Tests a practice registration form by filling in personal details including name, email, gender, phone number, date of birth, subjects, hobbies, address, and state/city selections, then verifies the submitted data in a confirmation modal.

Starting URL: https://demoqa.com/automation-practice-form

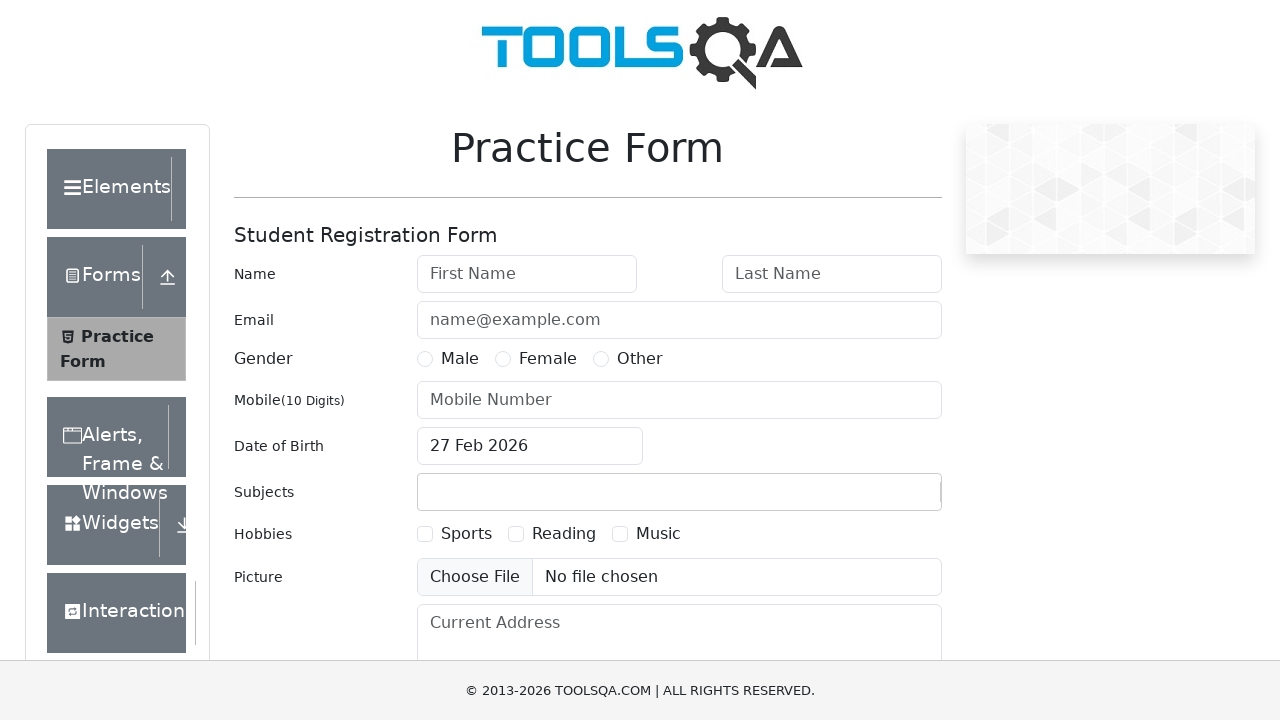

Filled first name field with 'Username' on #firstName
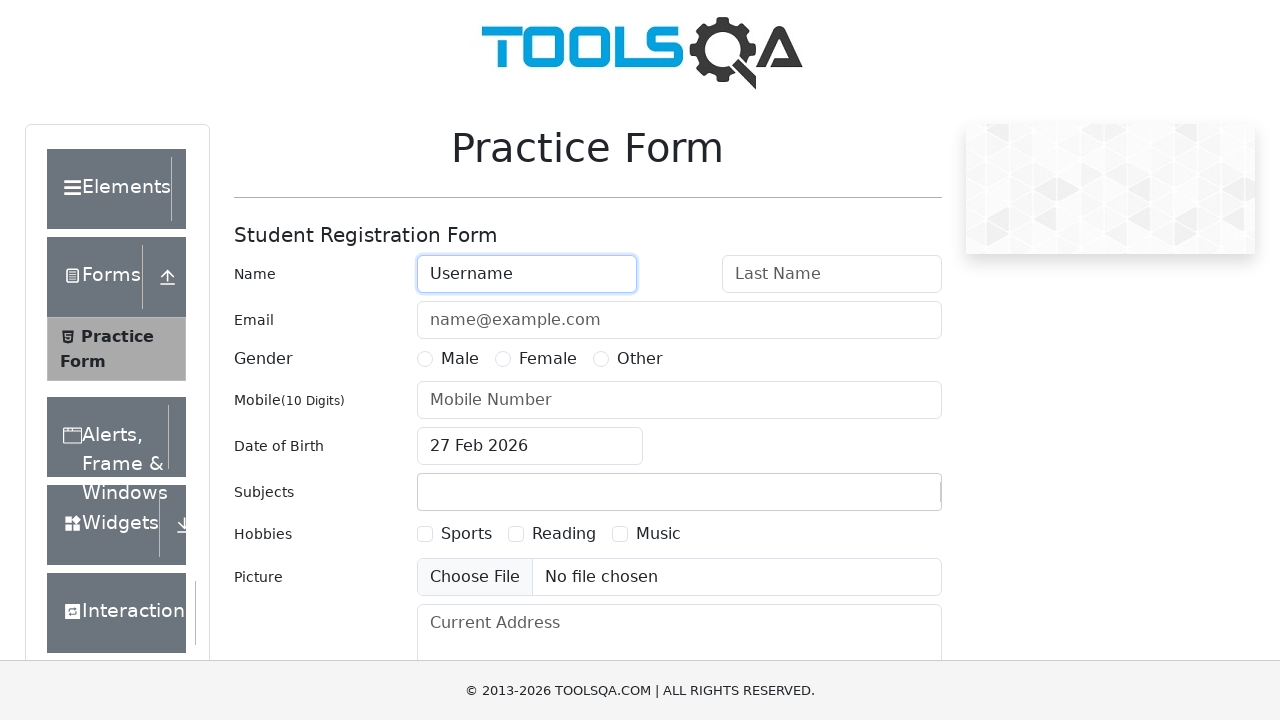

Filled last name field with 'Lastname' on #lastName
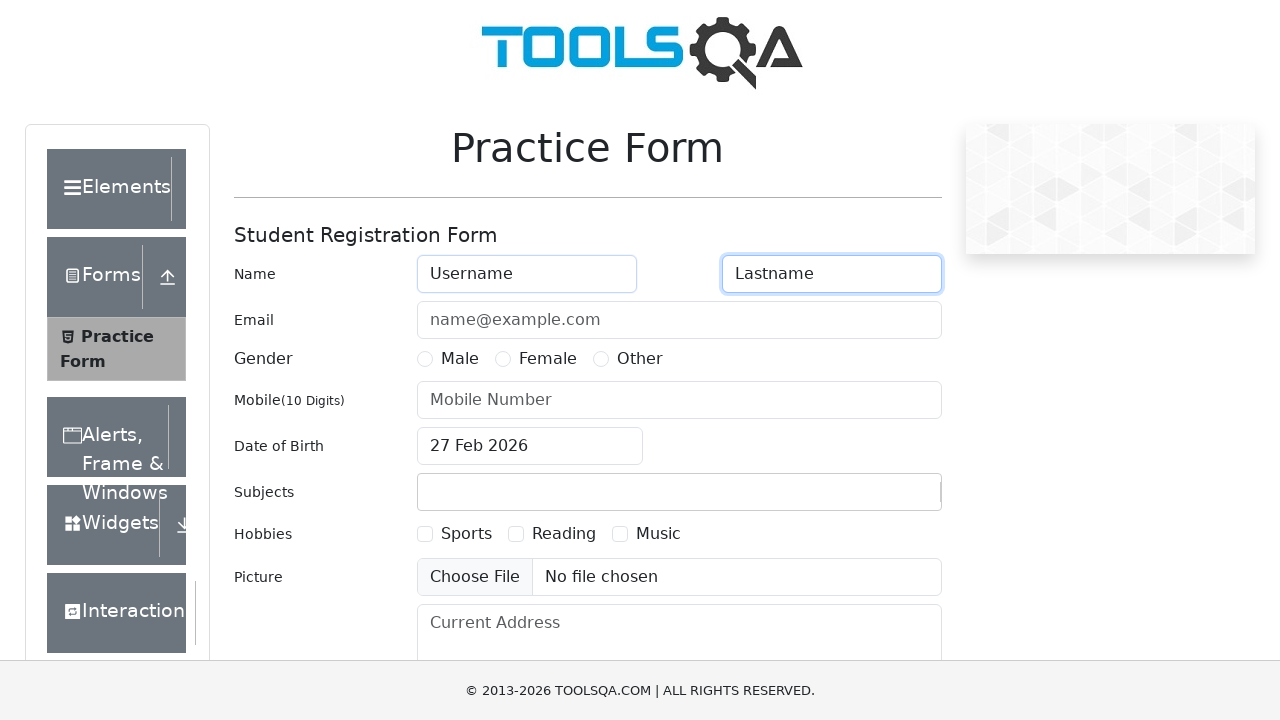

Filled email field with 'username@gmail.com' on #userEmail
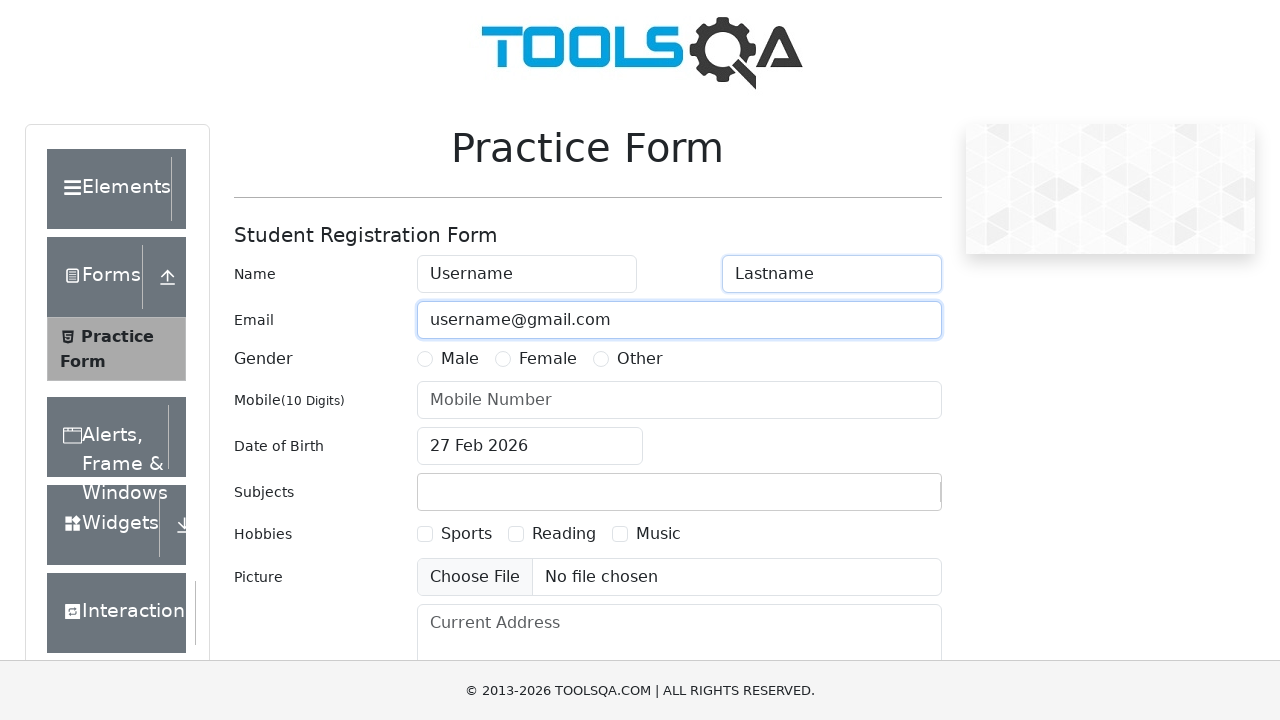

Selected Female gender option at (548, 359) on xpath=//*[@id='genterWrapper']/div[2]/div[2]/label
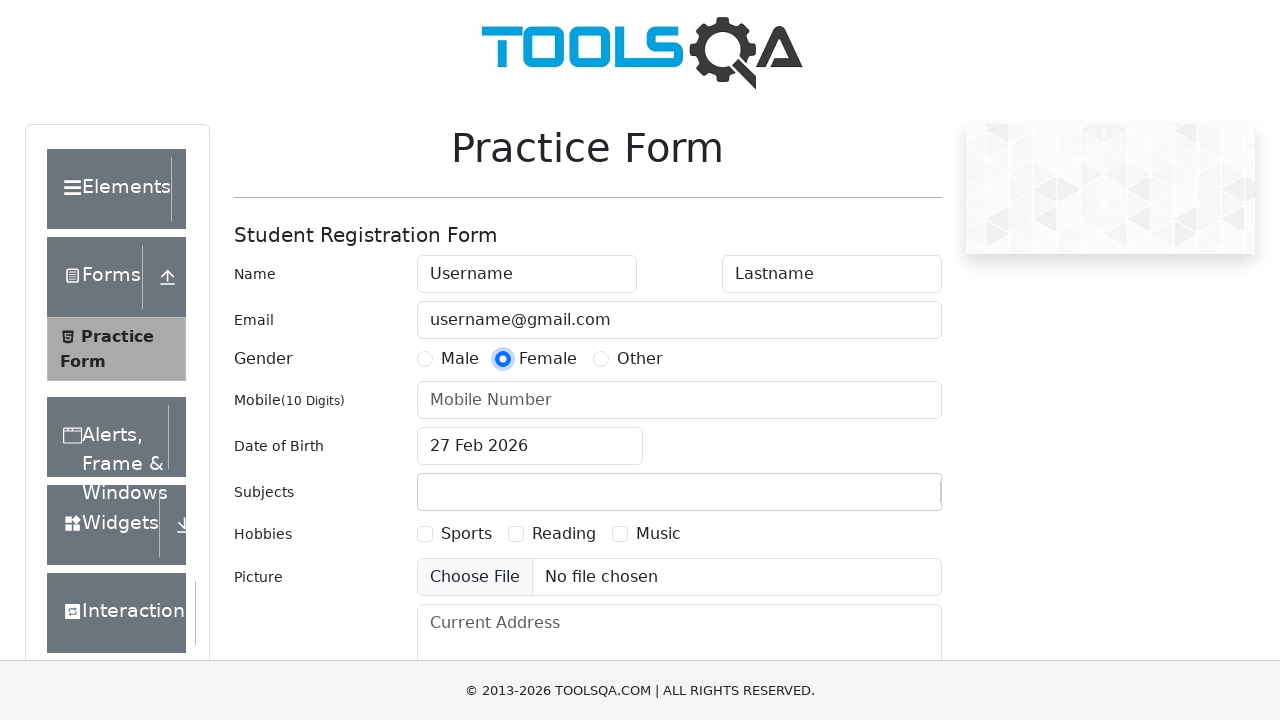

Filled phone number field with '1234567895' on #userNumber
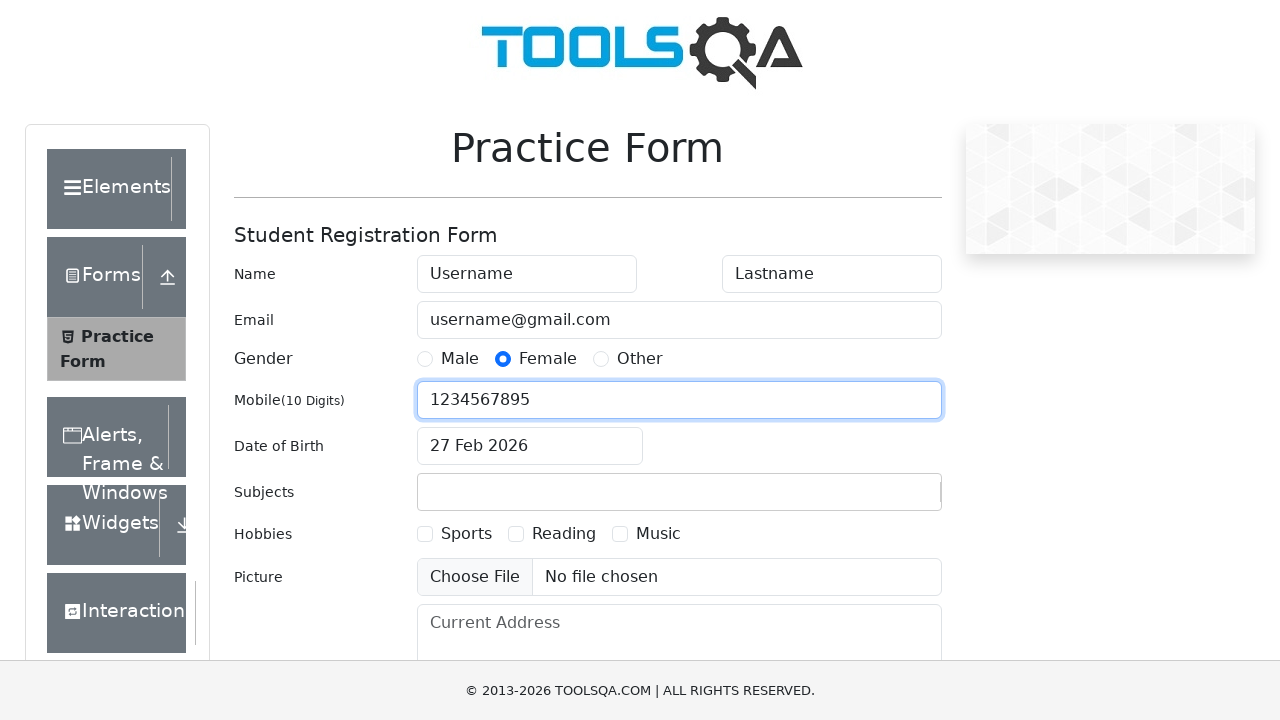

Opened date of birth picker at (530, 446) on #dateOfBirthInput
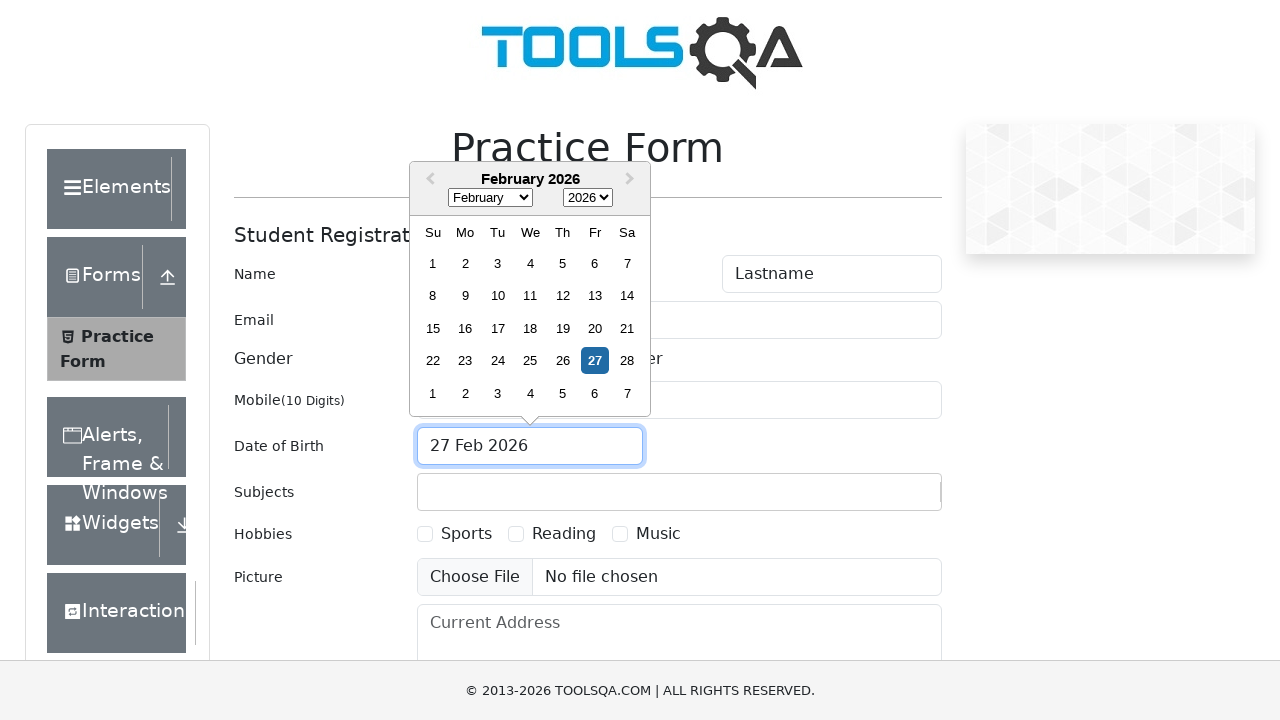

Selected April from month dropdown on .react-datepicker__month-select
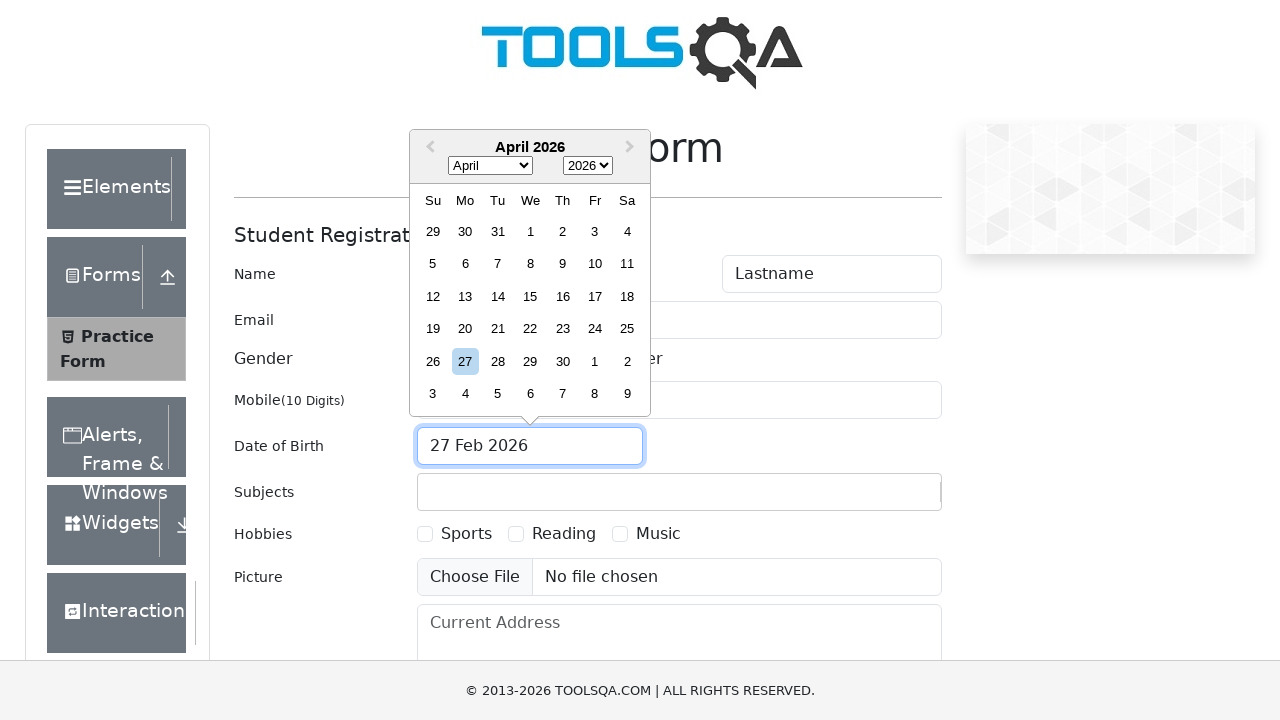

Selected 1990 from year dropdown on .react-datepicker__year-select
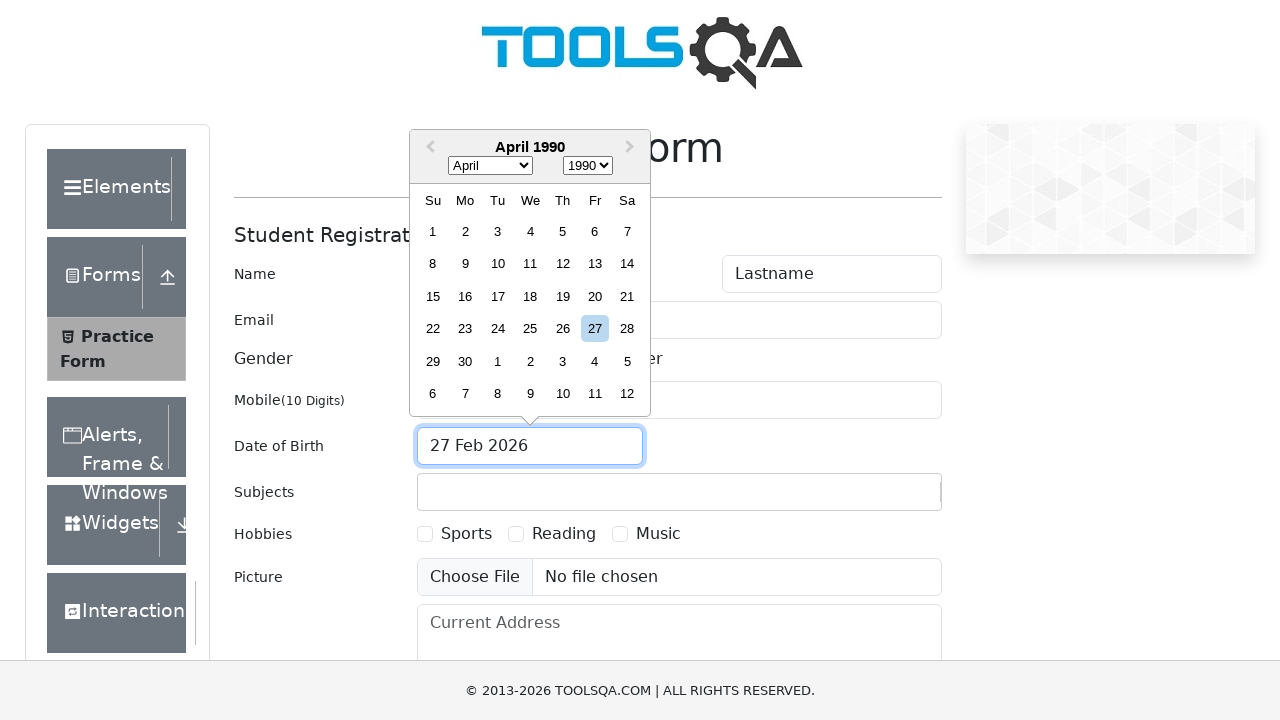

Selected 10th day from date picker at (498, 264) on .react-datepicker__month > div:nth-child(2) > div:nth-child(3)
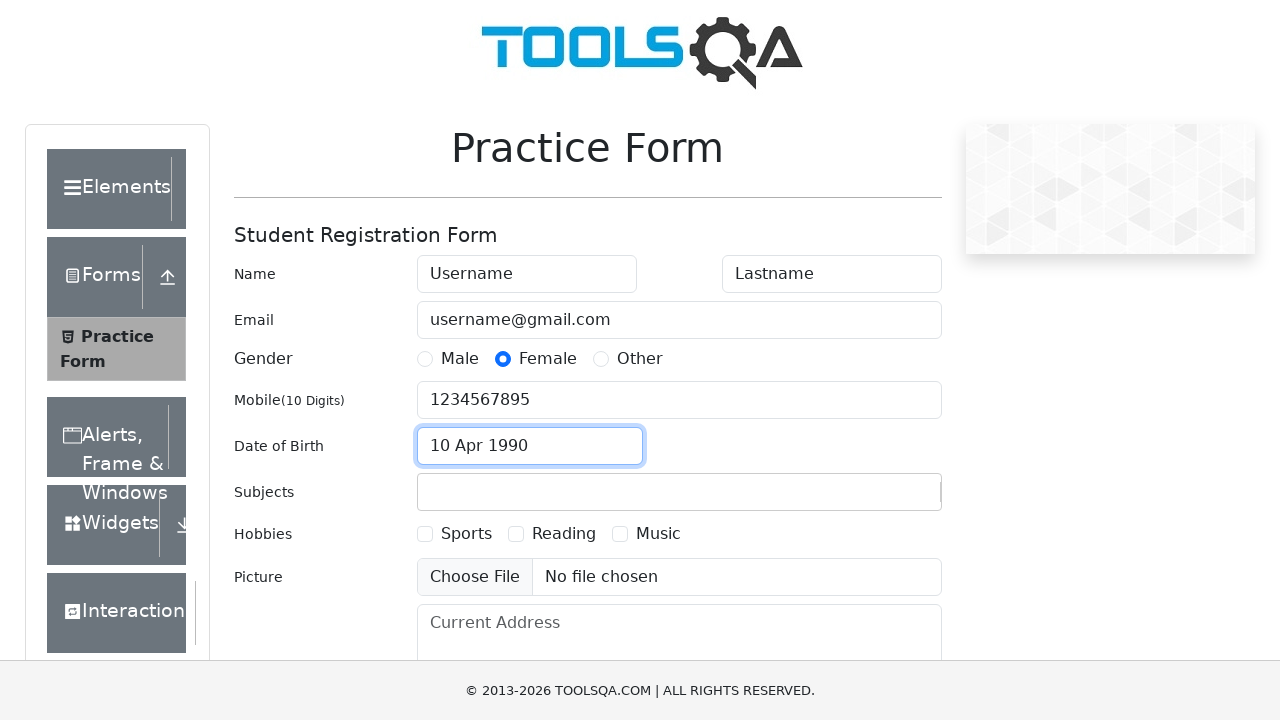

Clicked subjects input area at (679, 492) on xpath=//*[@id='subjectsWrapper']/div[2]
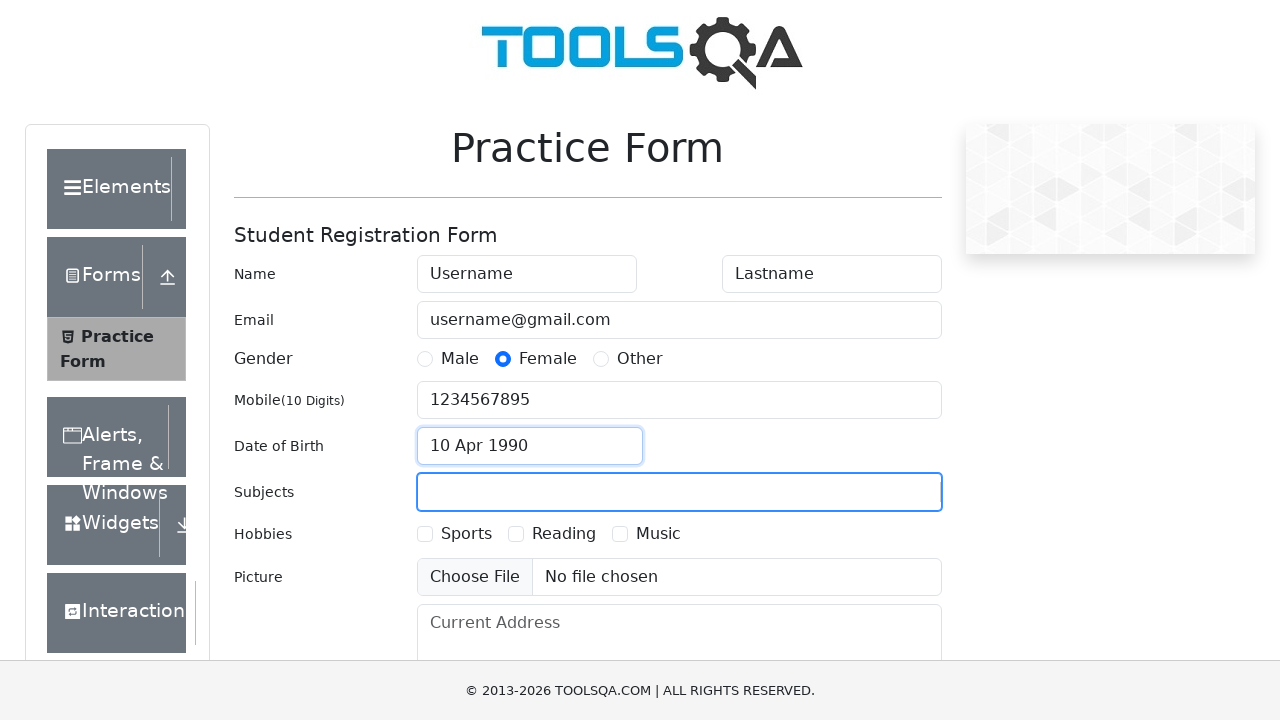

Typed 'e' in subjects input field on #subjectsInput
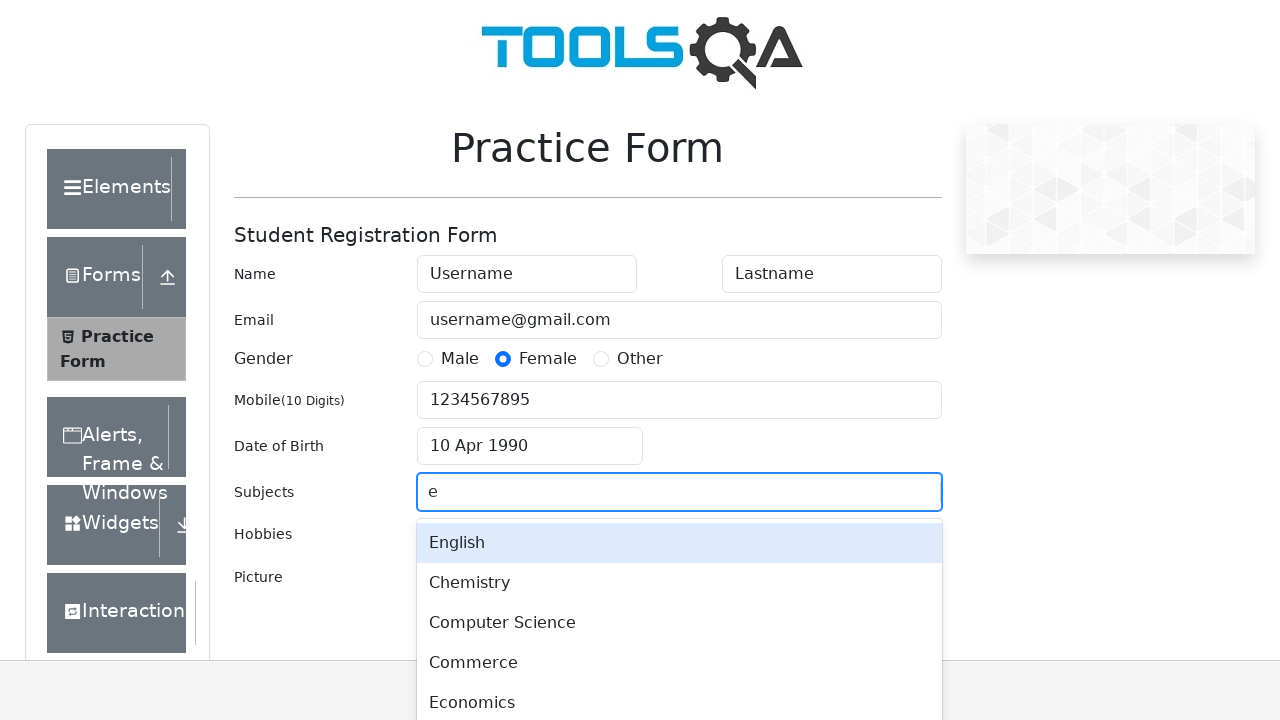

Subject option appeared in dropdown
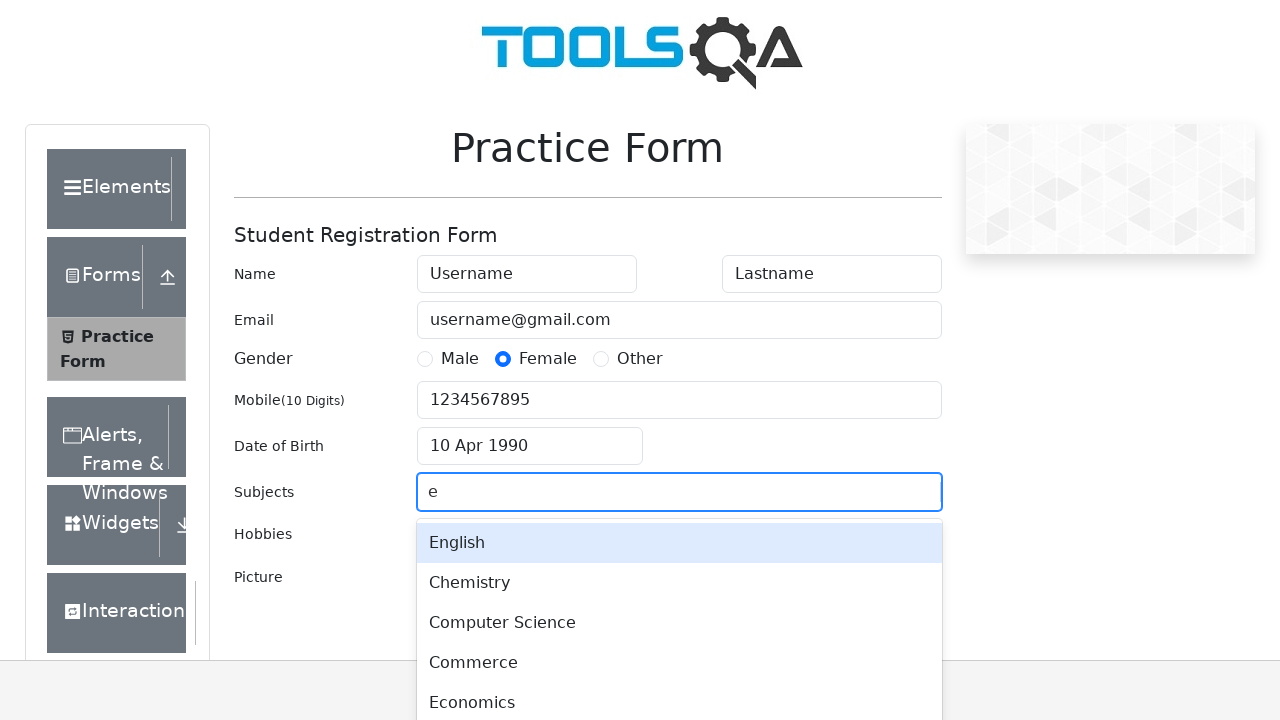

Selected subject from dropdown at (679, 583) on #react-select-2-option-1
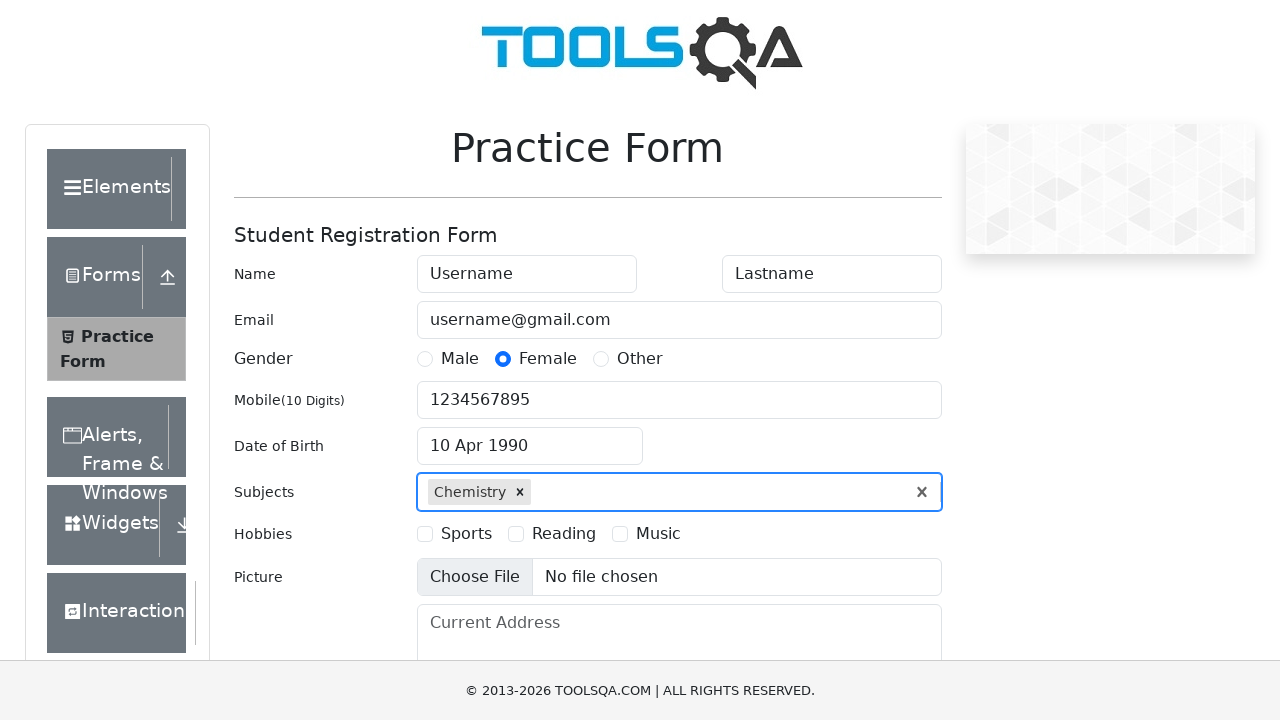

Selected Sports hobby at (466, 534) on xpath=//*[@id='hobbiesWrapper']/div[2]/div[1]/label
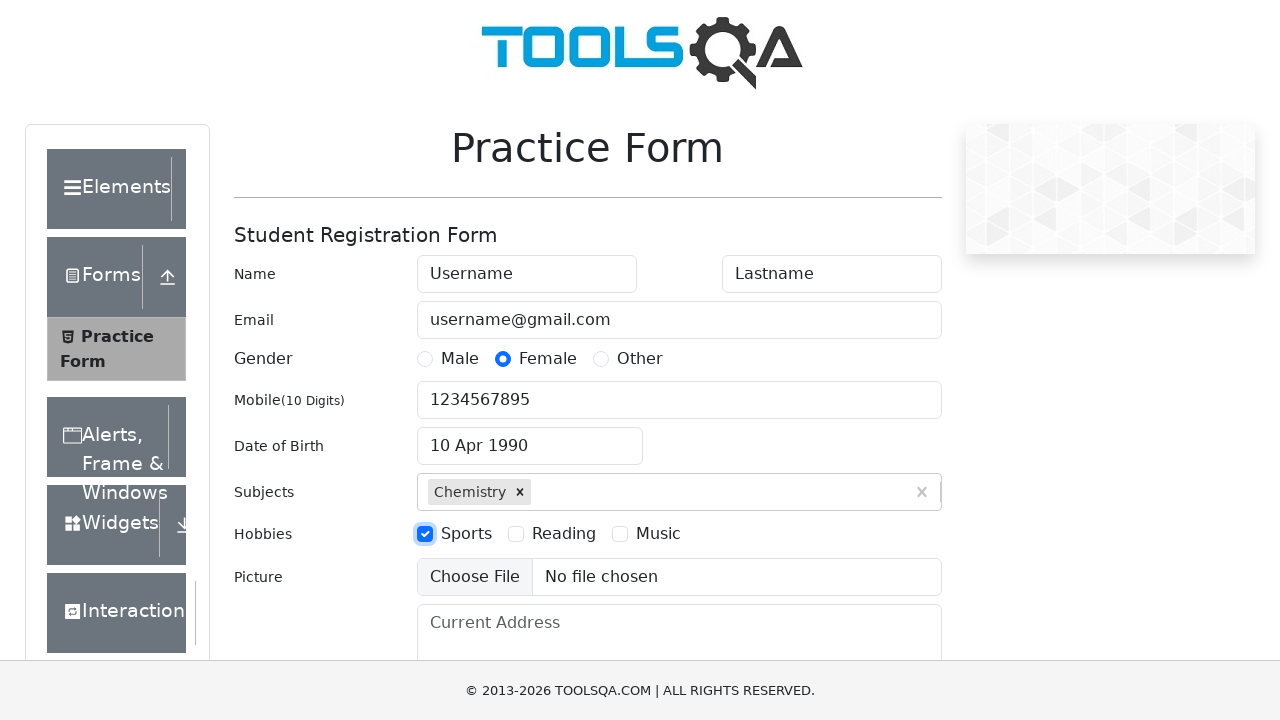

Selected Music hobby at (658, 534) on xpath=//*[@id='hobbiesWrapper']/div[2]/div[3]/label
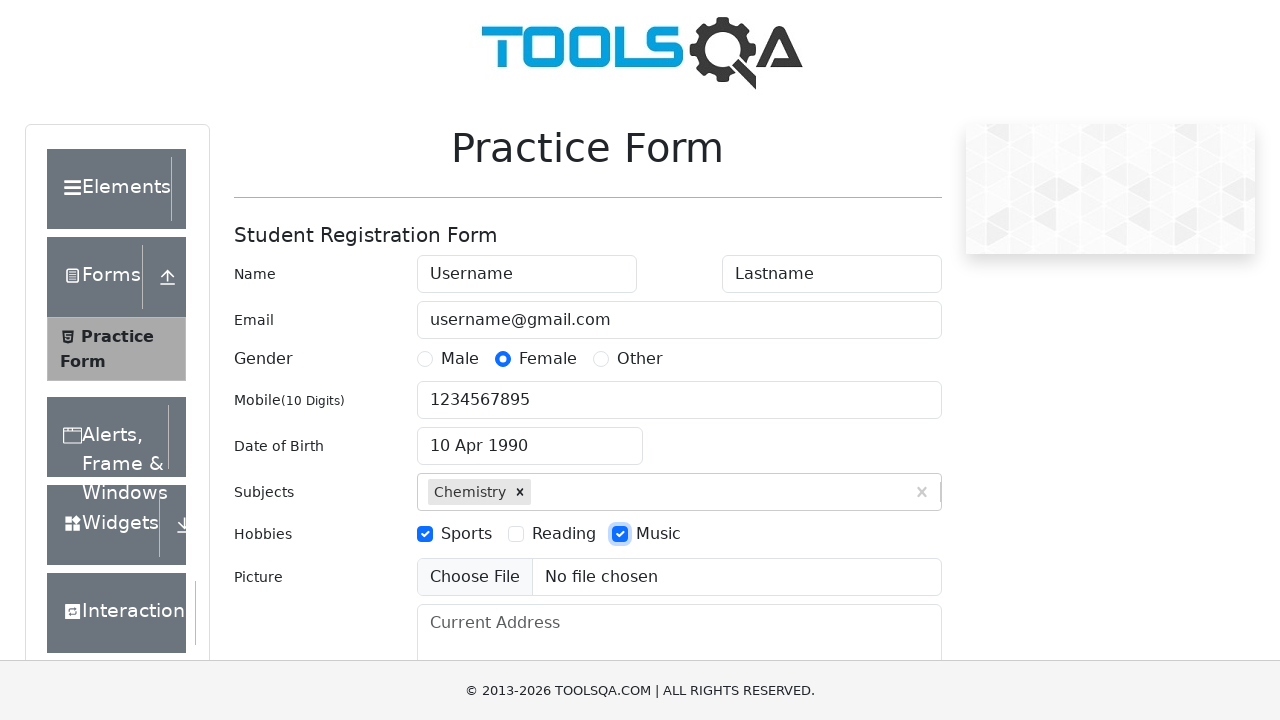

Filled current address field with 'Current Address' on #currentAddress
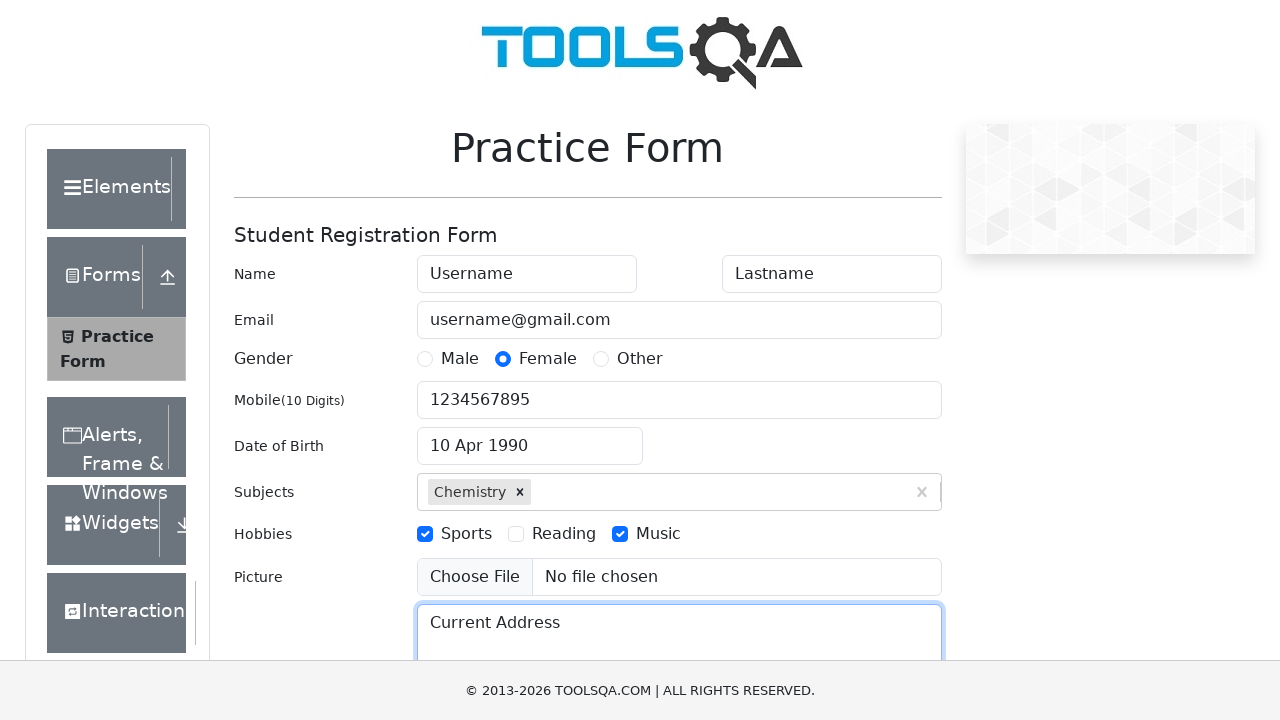

Opened state dropdown at (527, 437) on xpath=//*[@id='stateCity-wrapper']/div[2]/div
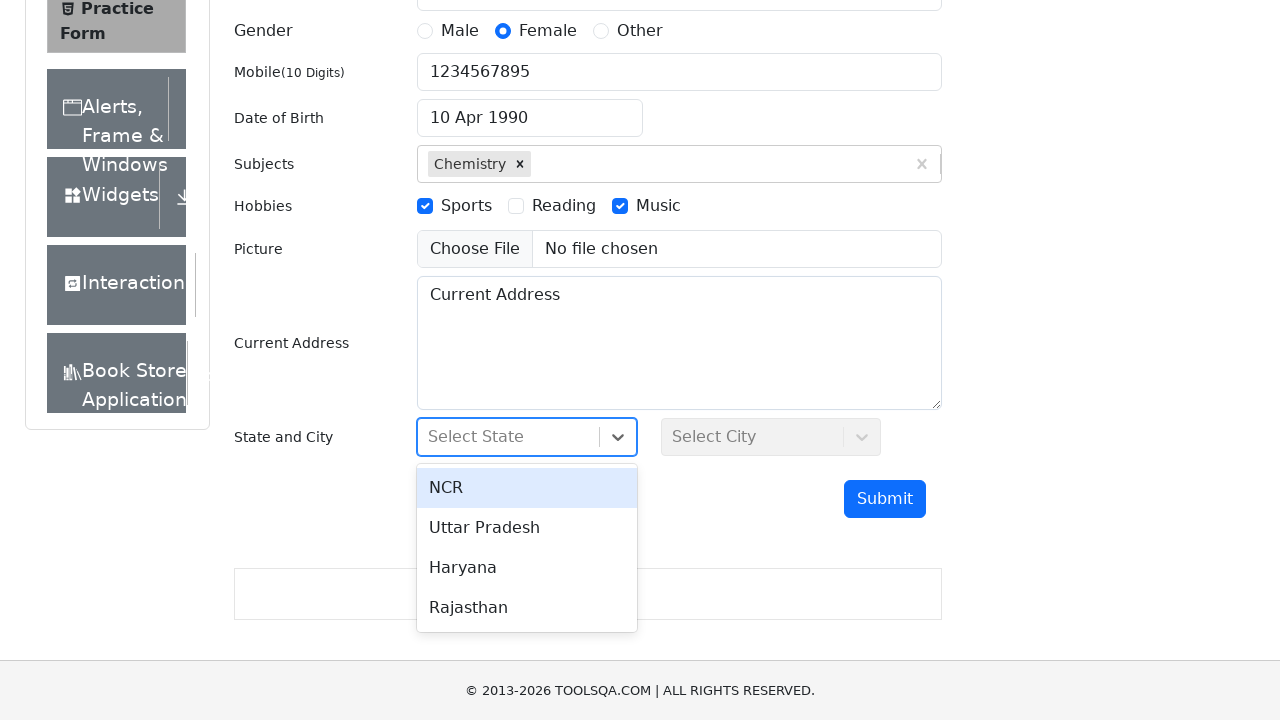

State option appeared in dropdown
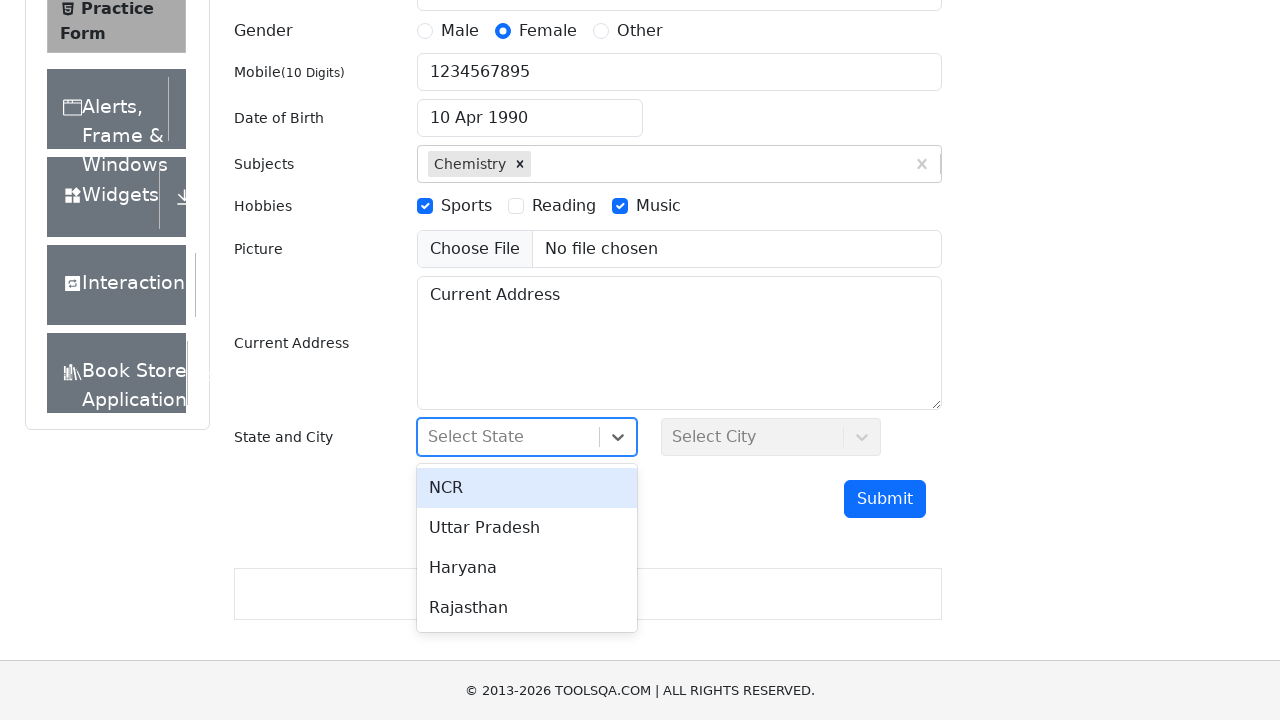

Selected state from dropdown at (527, 528) on #react-select-3-option-1
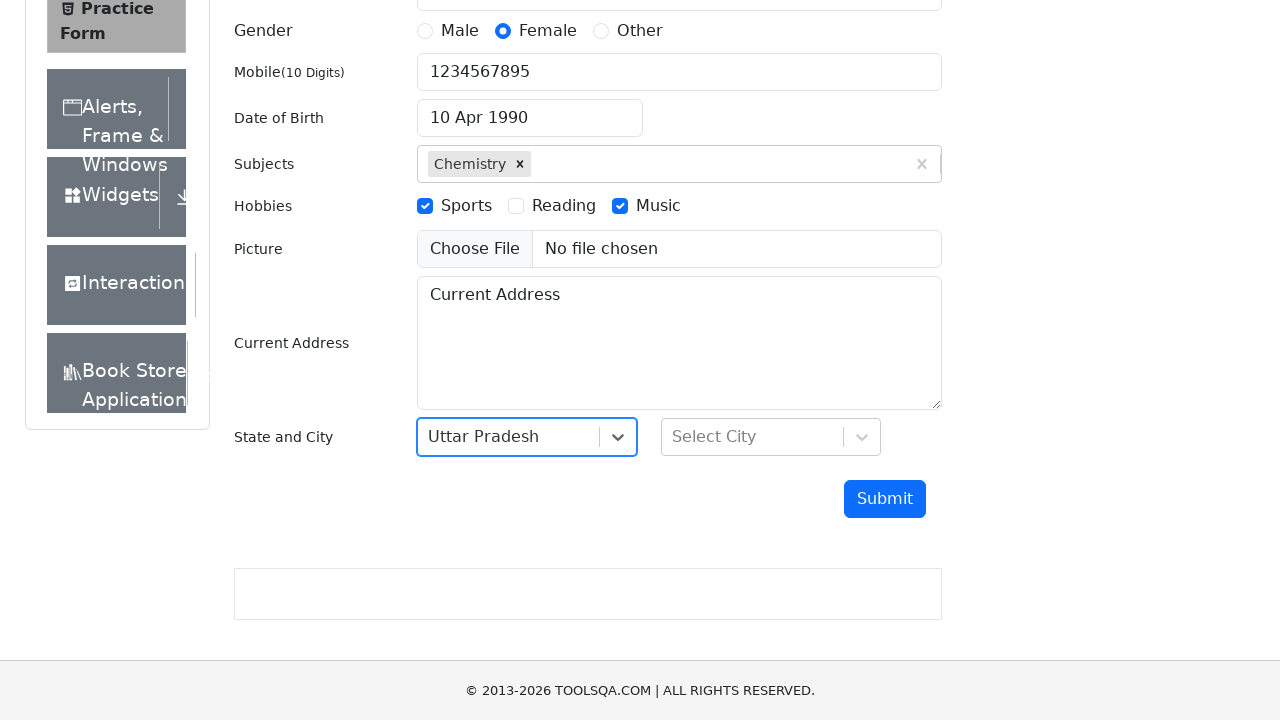

Opened city dropdown at (771, 437) on xpath=//*[@id='stateCity-wrapper']/div[3]/div
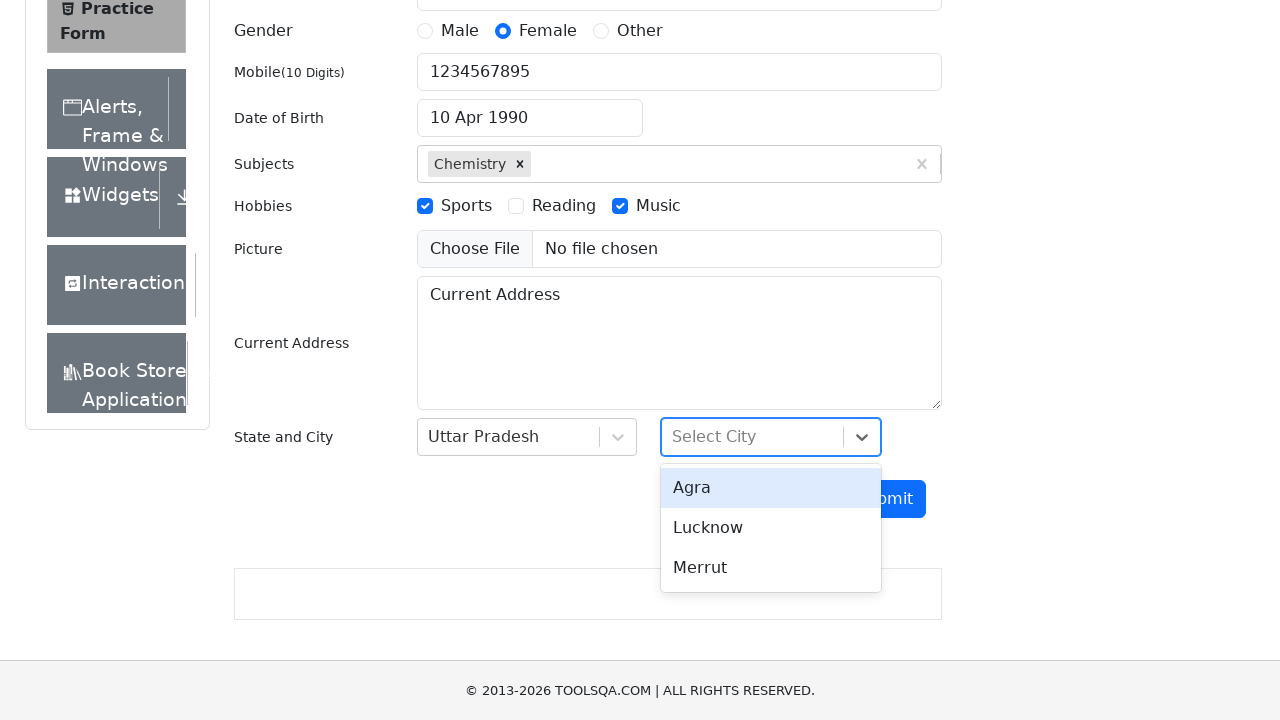

City option appeared in dropdown
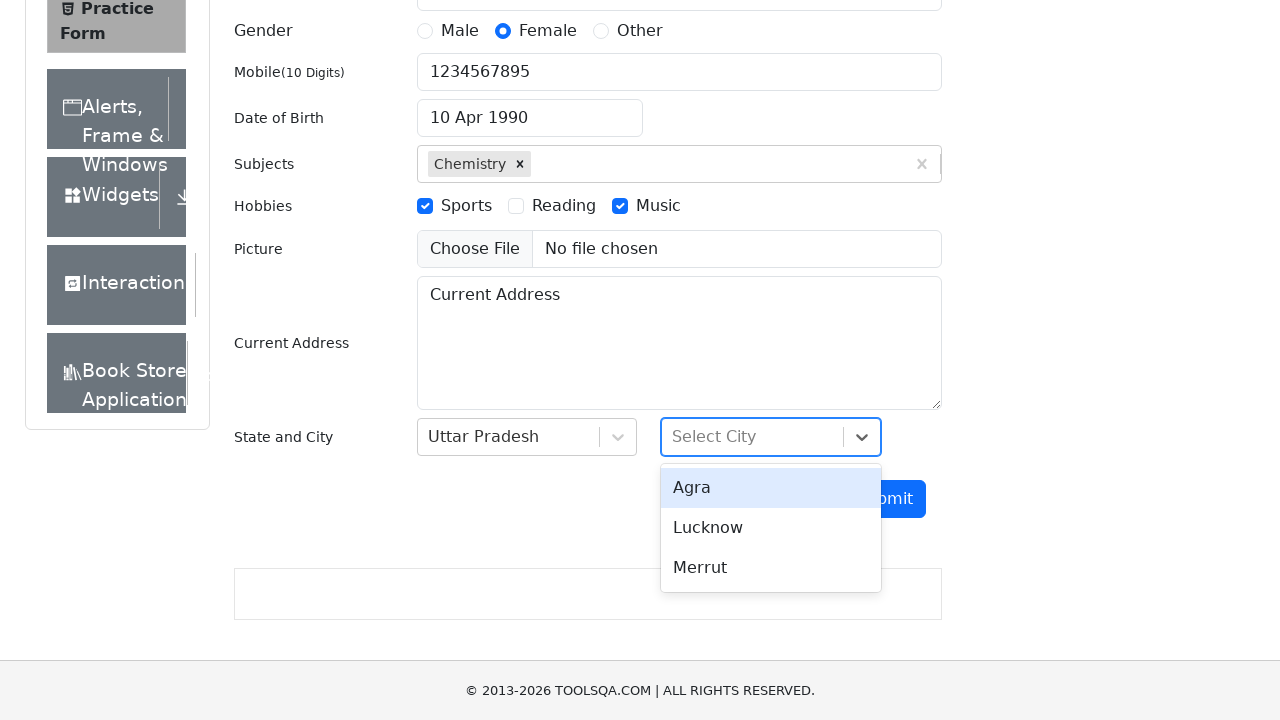

Selected city from dropdown at (771, 528) on #react-select-4-option-1
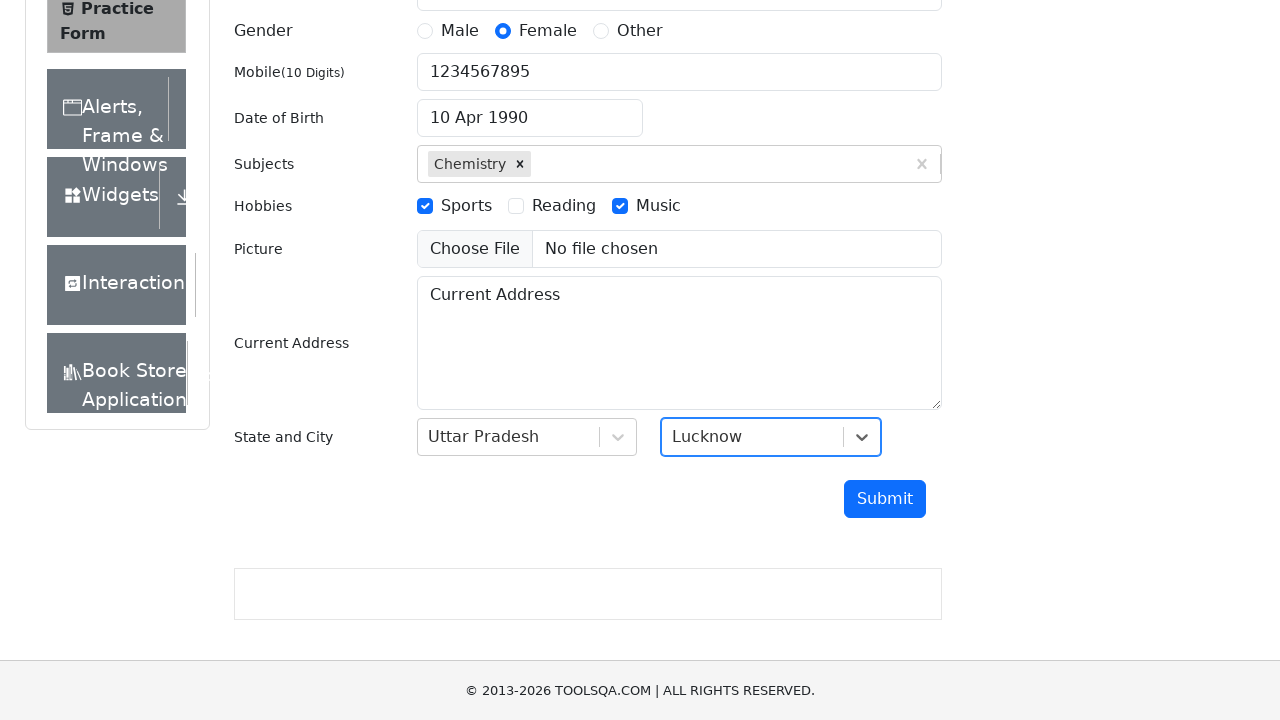

Submitted form by pressing Enter on #userEmail
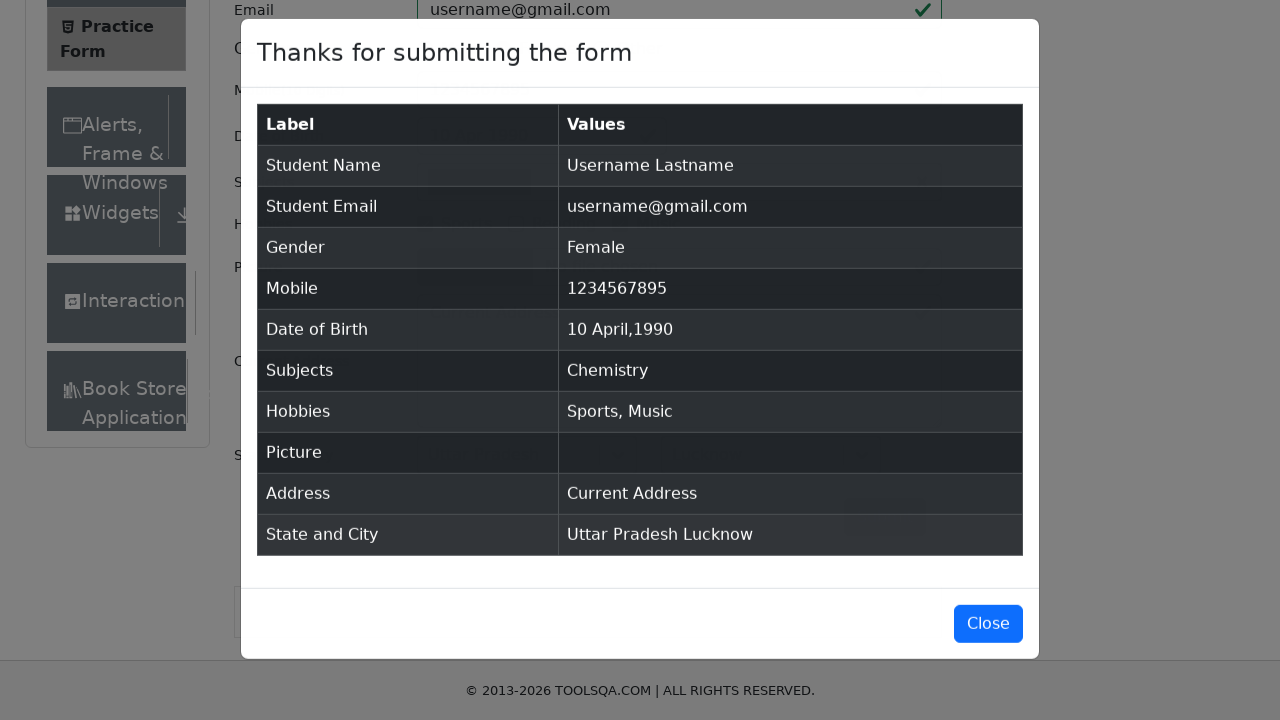

Confirmation modal appeared with submitted data
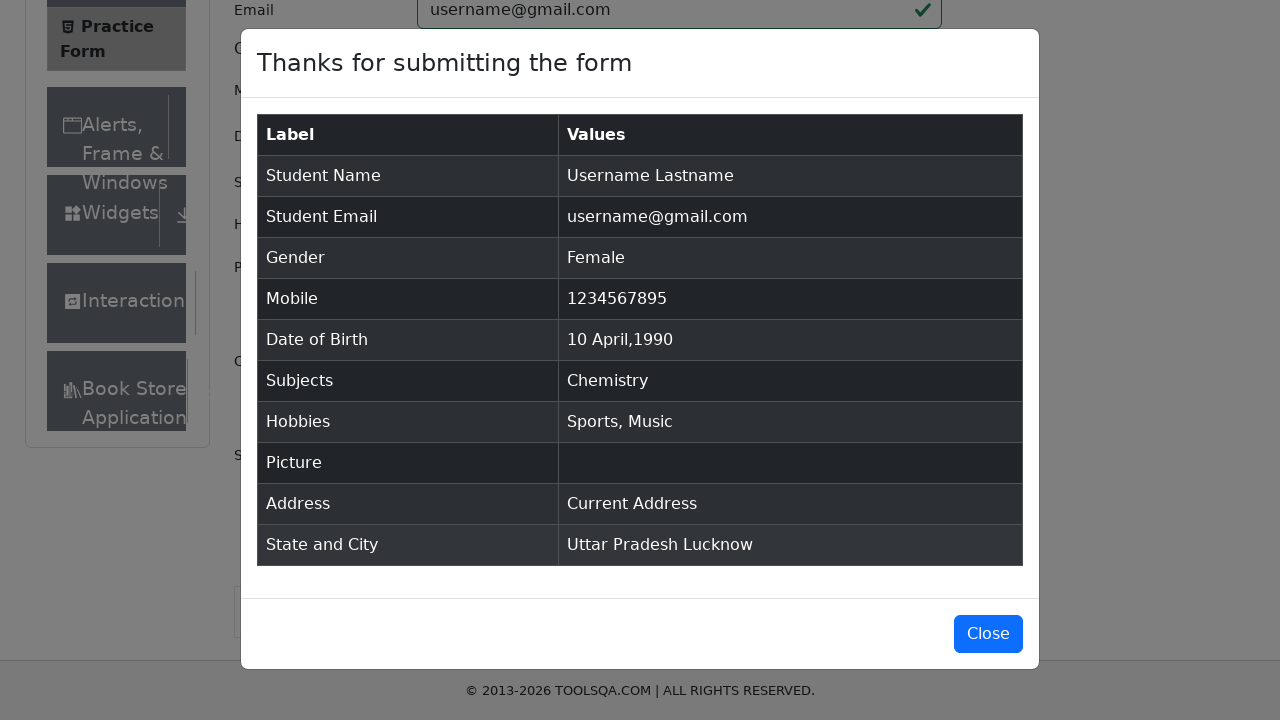

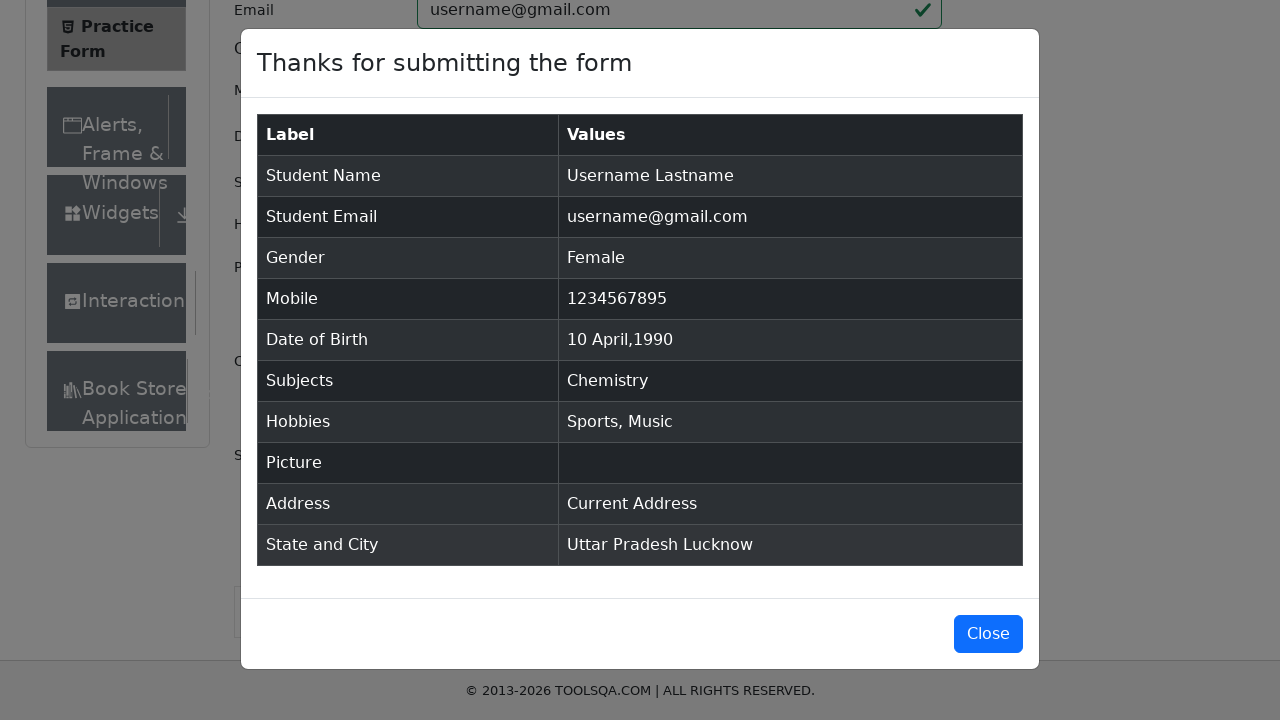